Tests un-marking todo items as complete by unchecking their checkboxes

Starting URL: https://demo.playwright.dev/todomvc

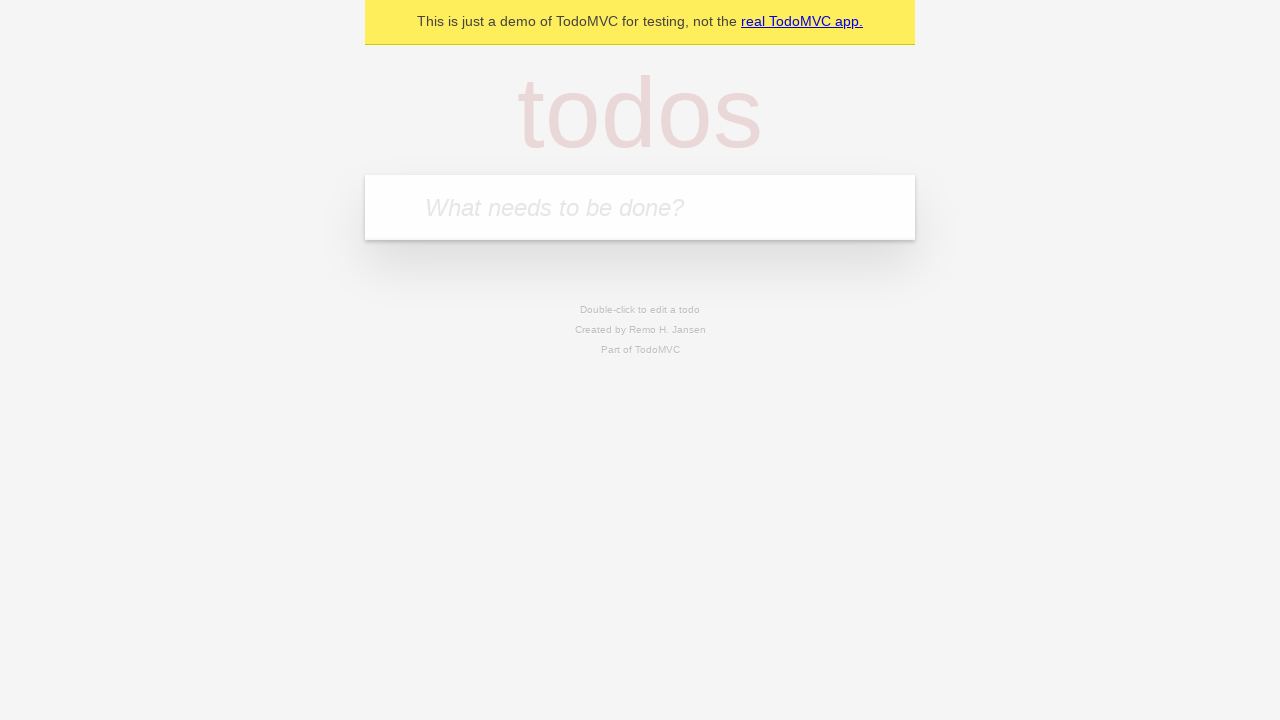

Filled todo input with 'watch monty python' on internal:attr=[placeholder="What needs to be done?"i]
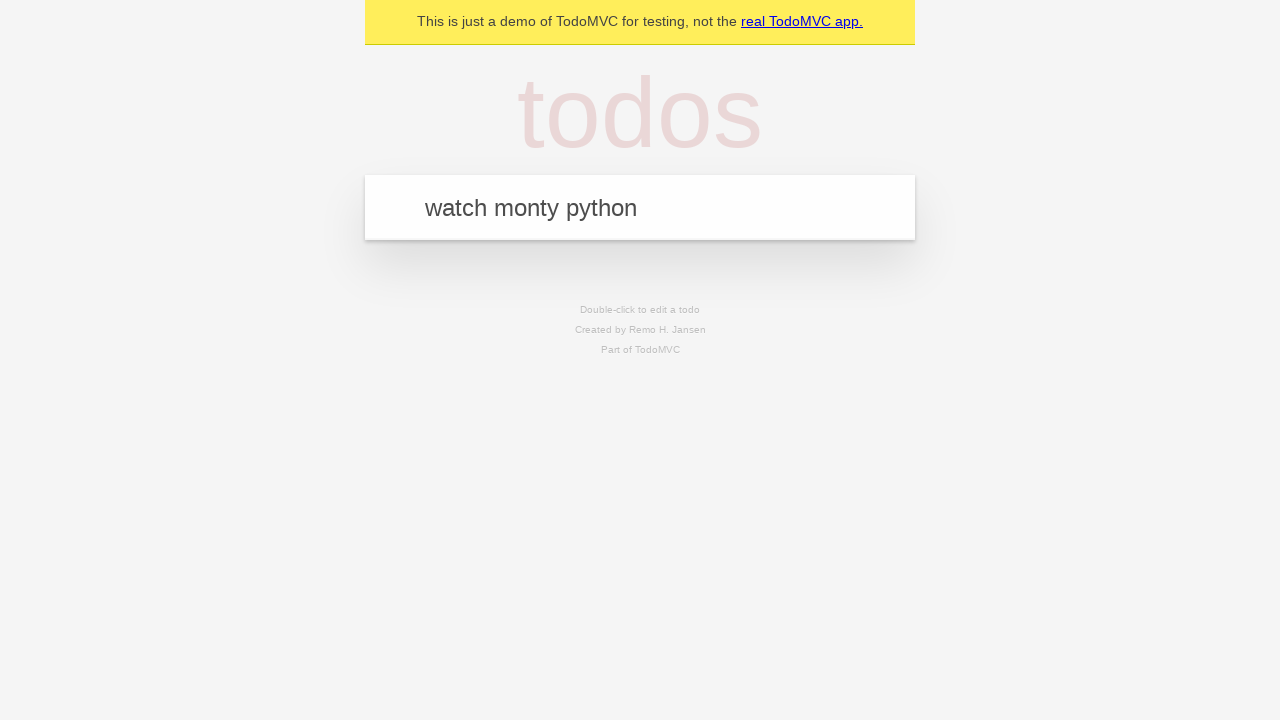

Pressed Enter to create todo item 'watch monty python' on internal:attr=[placeholder="What needs to be done?"i]
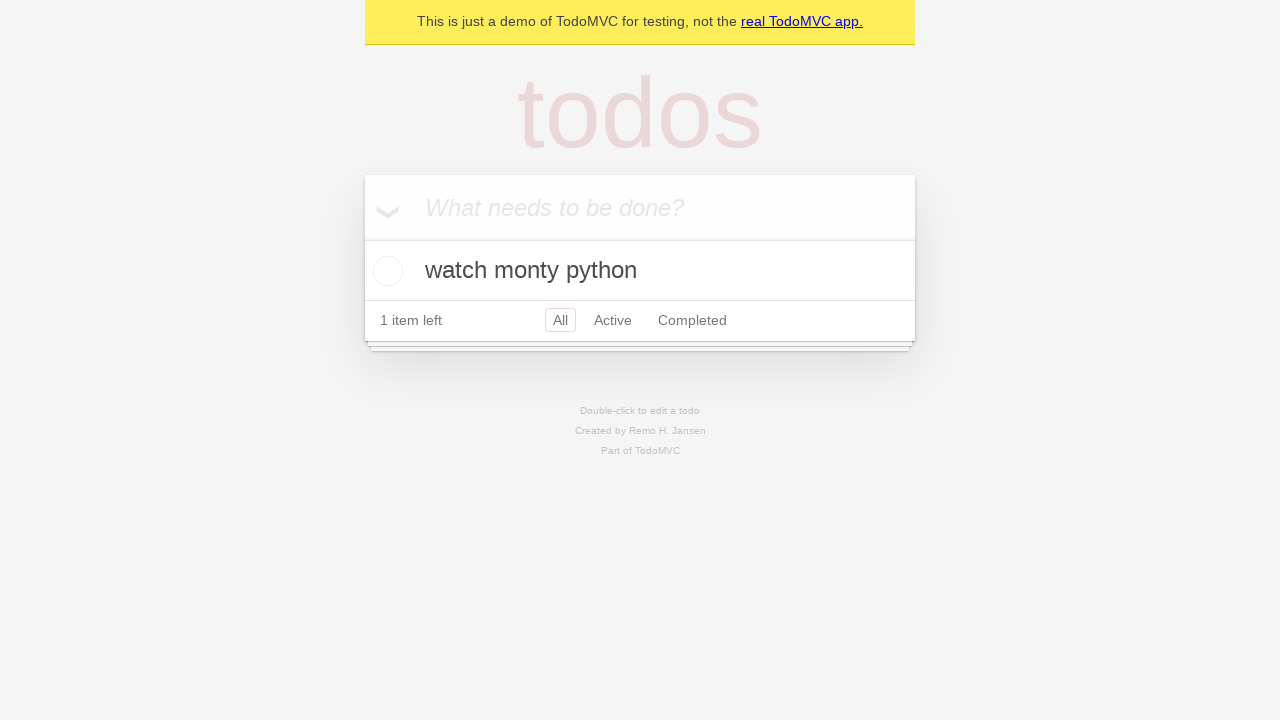

Filled todo input with 'feed the cat' on internal:attr=[placeholder="What needs to be done?"i]
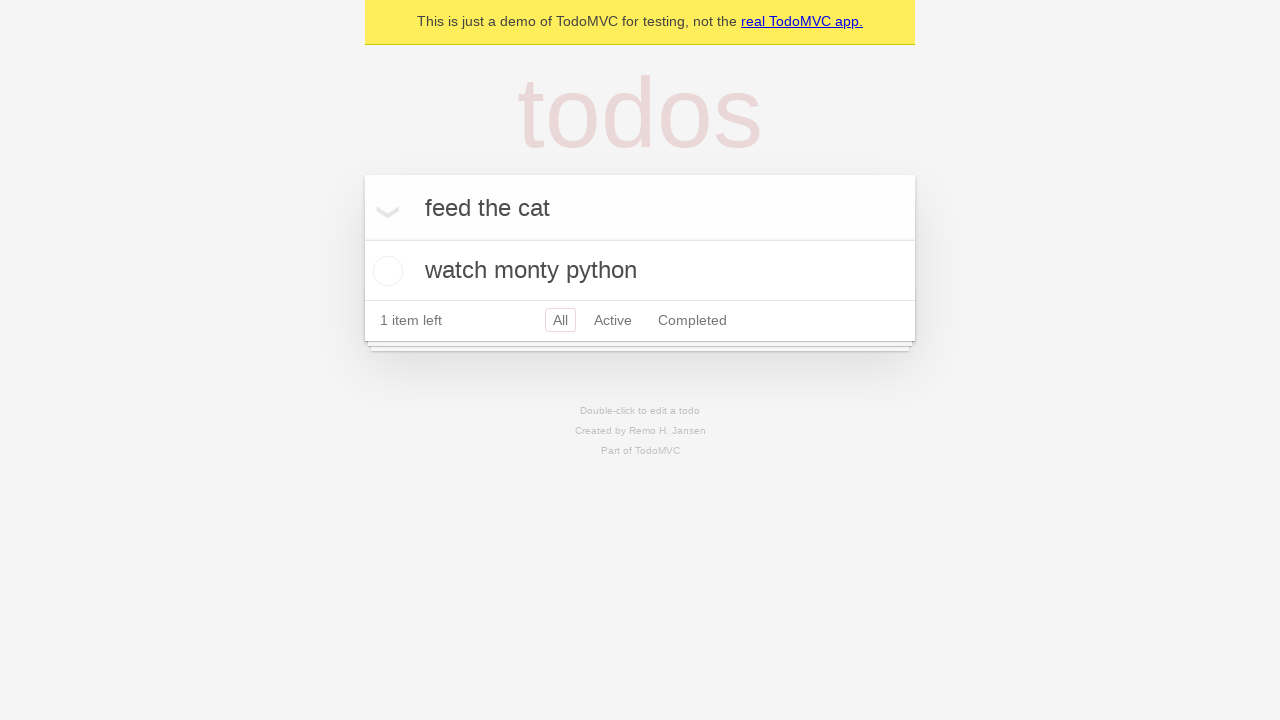

Pressed Enter to create todo item 'feed the cat' on internal:attr=[placeholder="What needs to be done?"i]
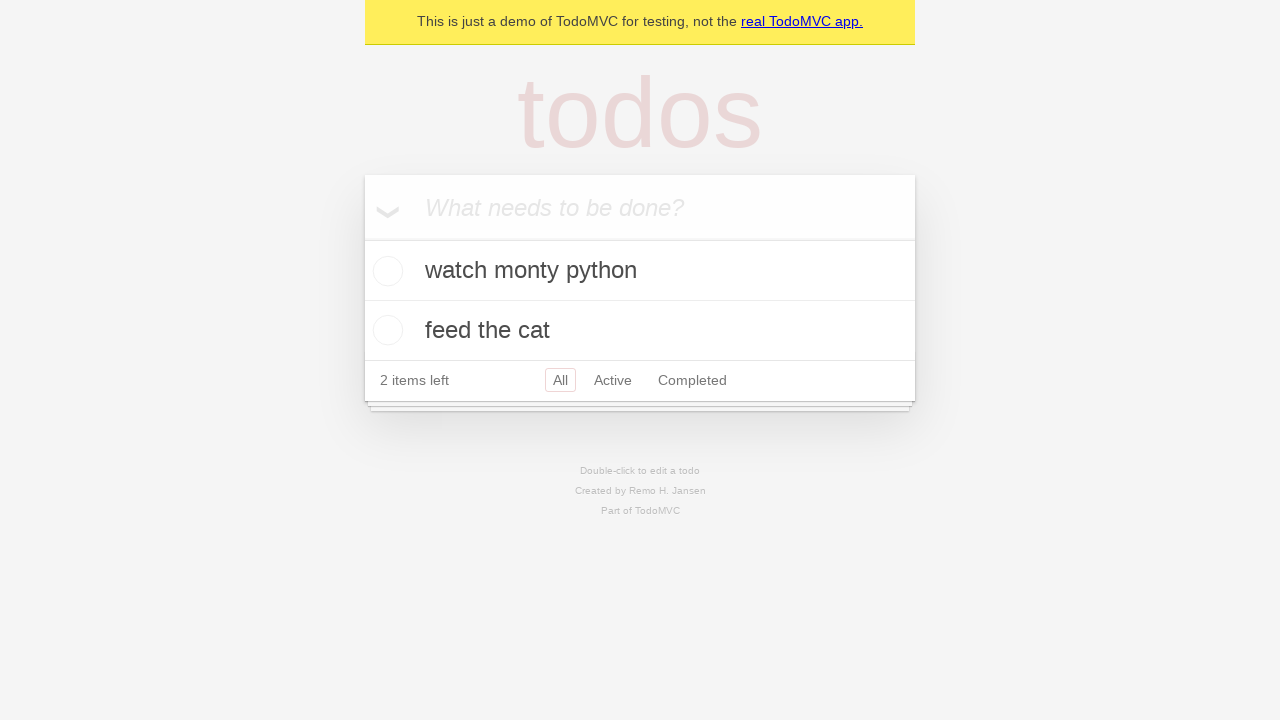

Located first todo item
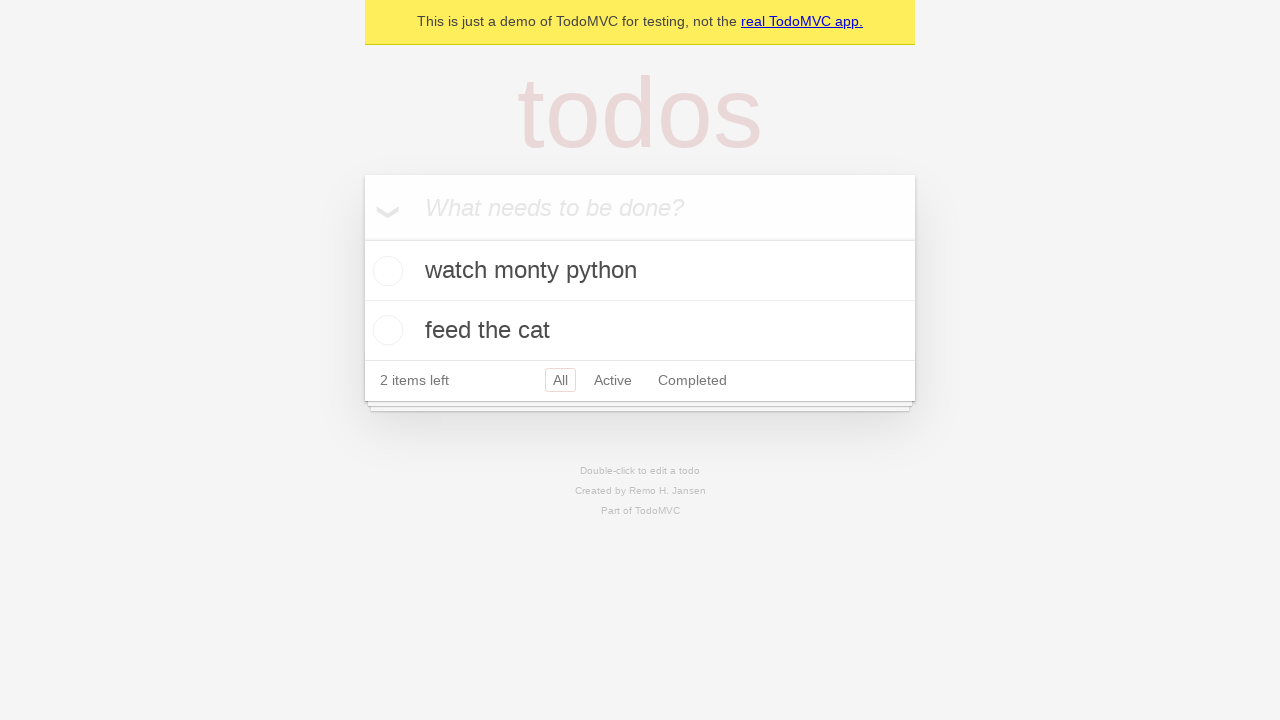

Located checkbox for first todo item
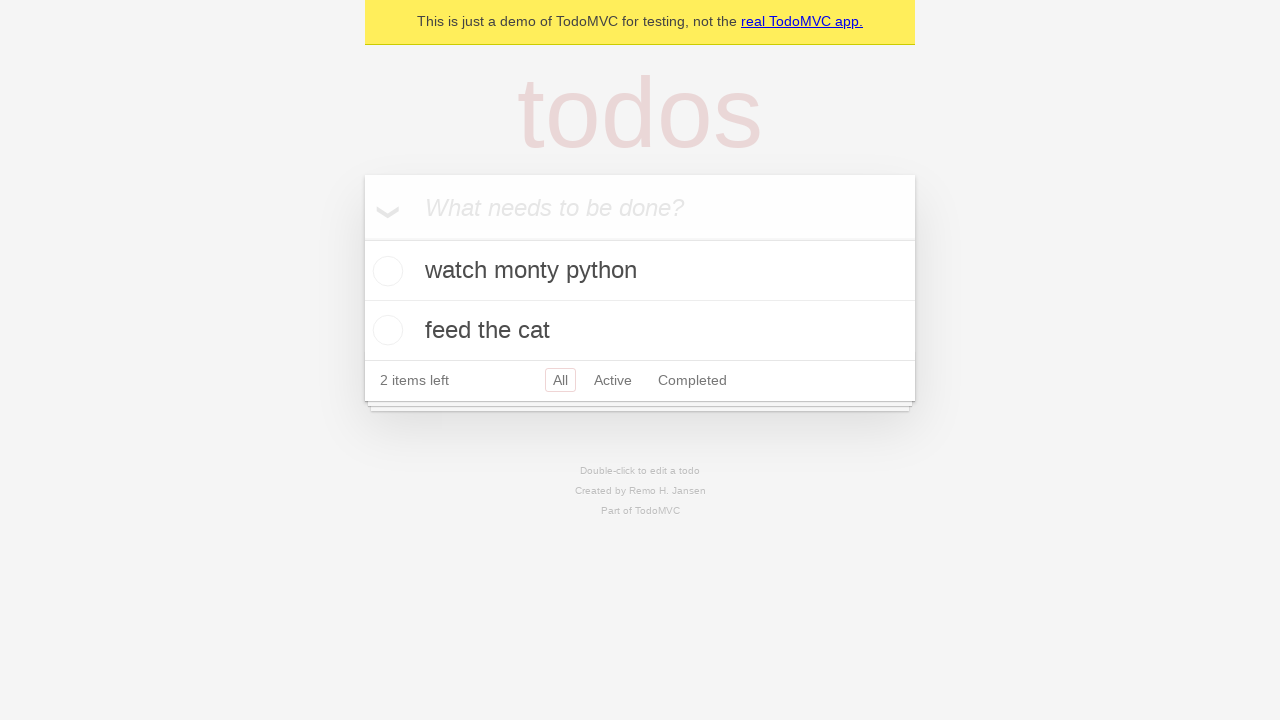

Checked the first todo item as complete at (385, 271) on internal:testid=[data-testid="todo-item"s] >> nth=0 >> internal:role=checkbox
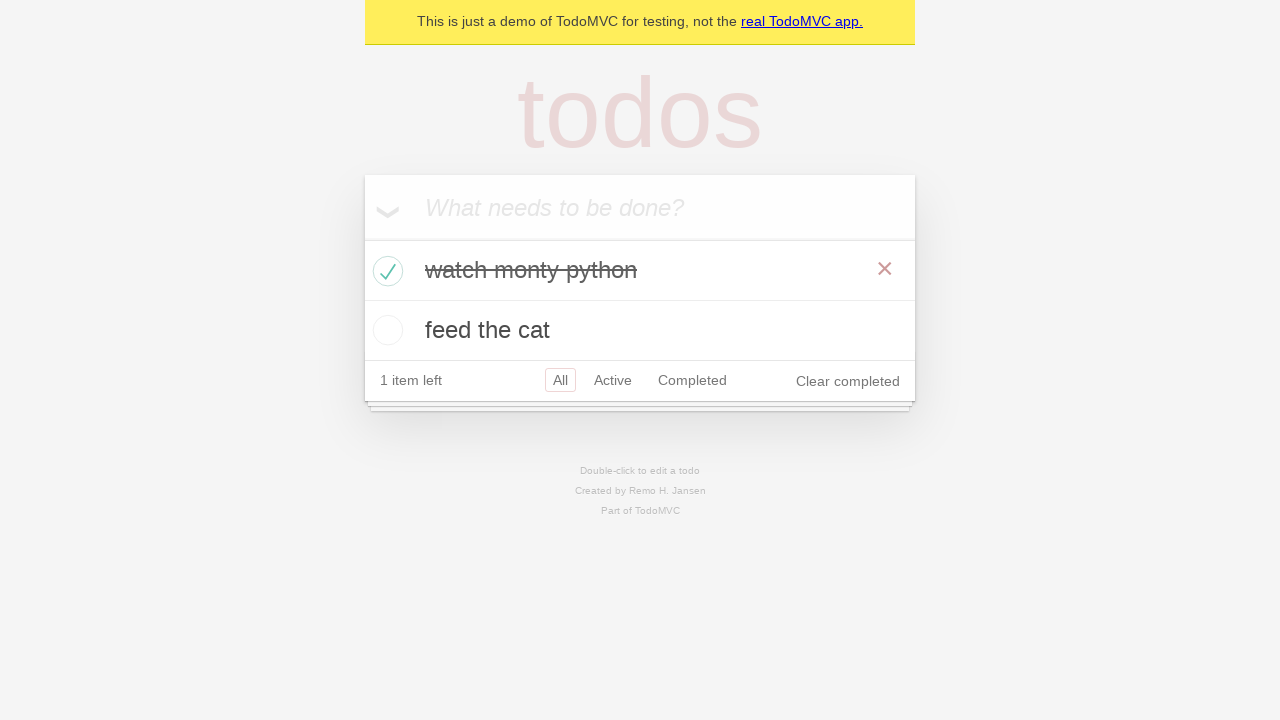

Unchecked the first todo item to mark it as incomplete at (385, 271) on internal:testid=[data-testid="todo-item"s] >> nth=0 >> internal:role=checkbox
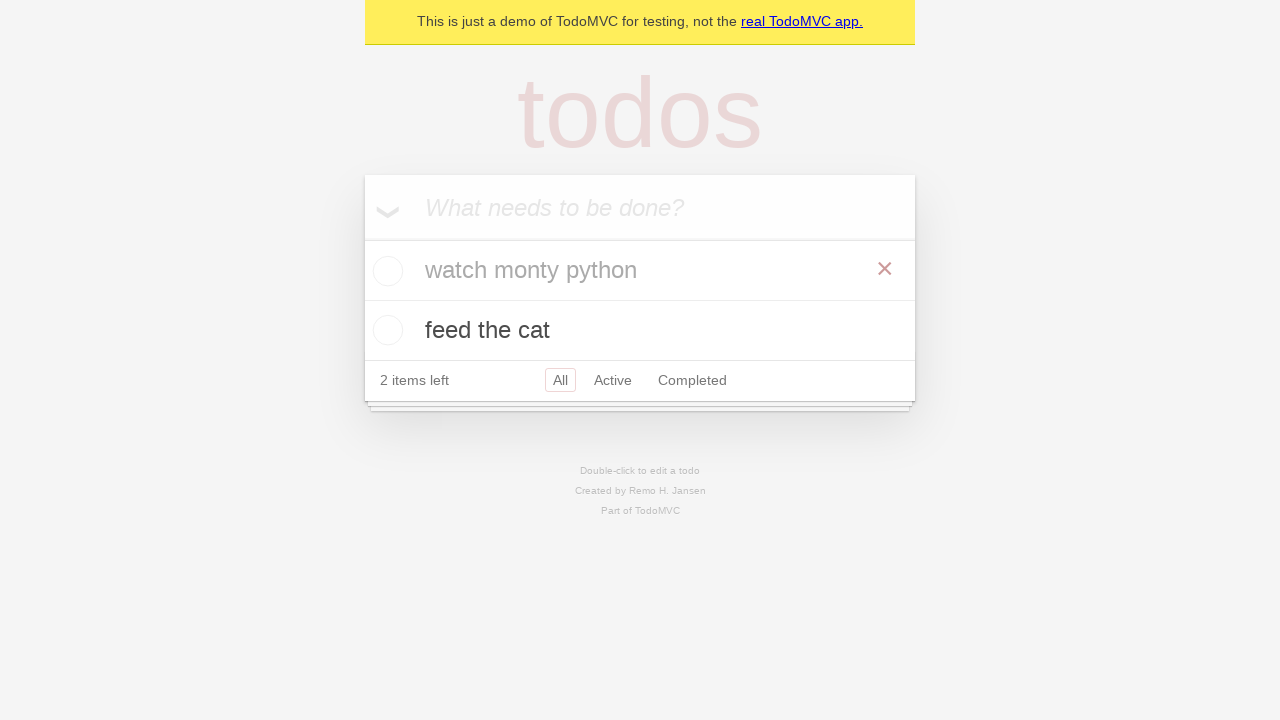

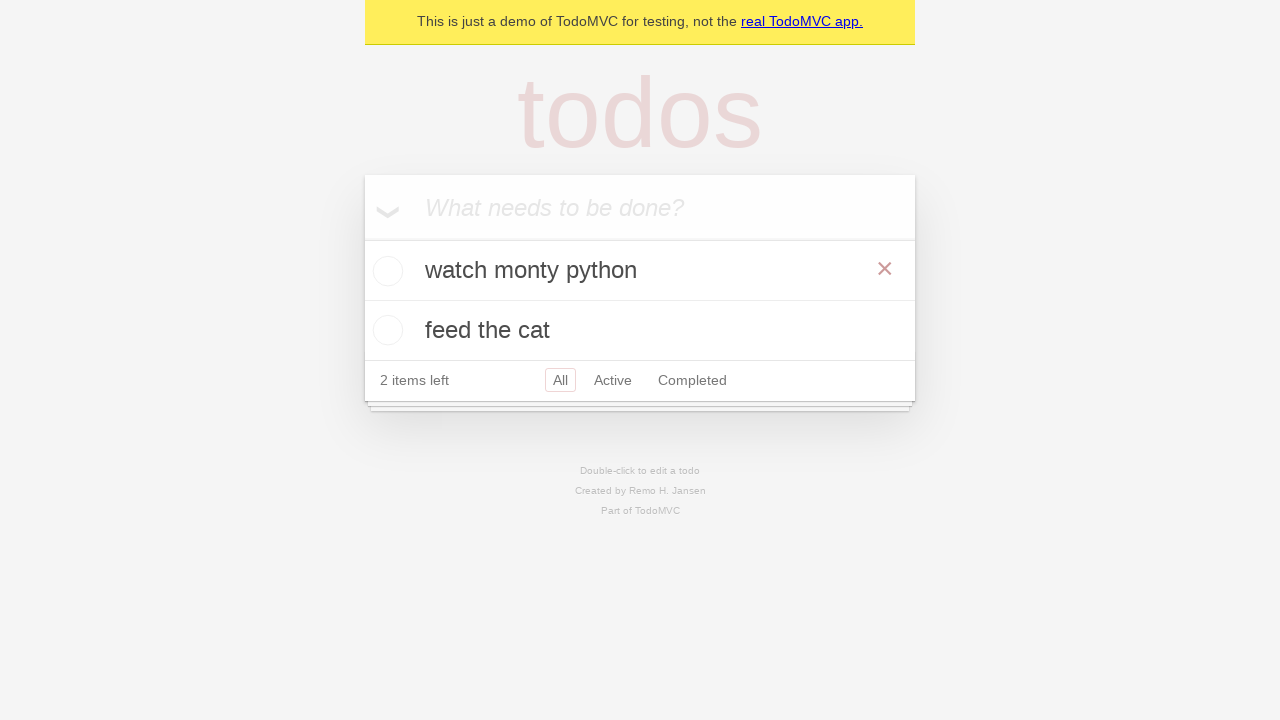